Demonstrates scrolling functionality by scrolling the main window down by 500 pixels and then scrolling within a fixed table element to the bottom.

Starting URL: https://rahulshettyacademy.com/AutomationPractice/

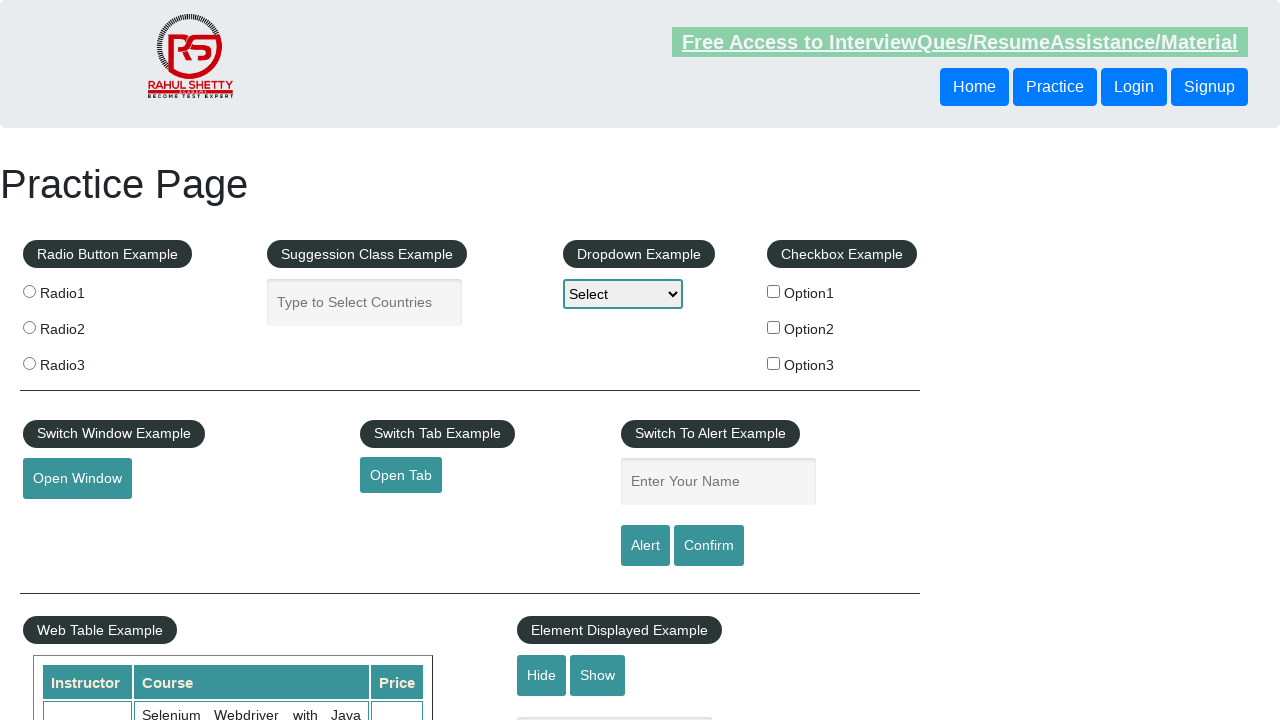

Scrolled main window down by 500 pixels
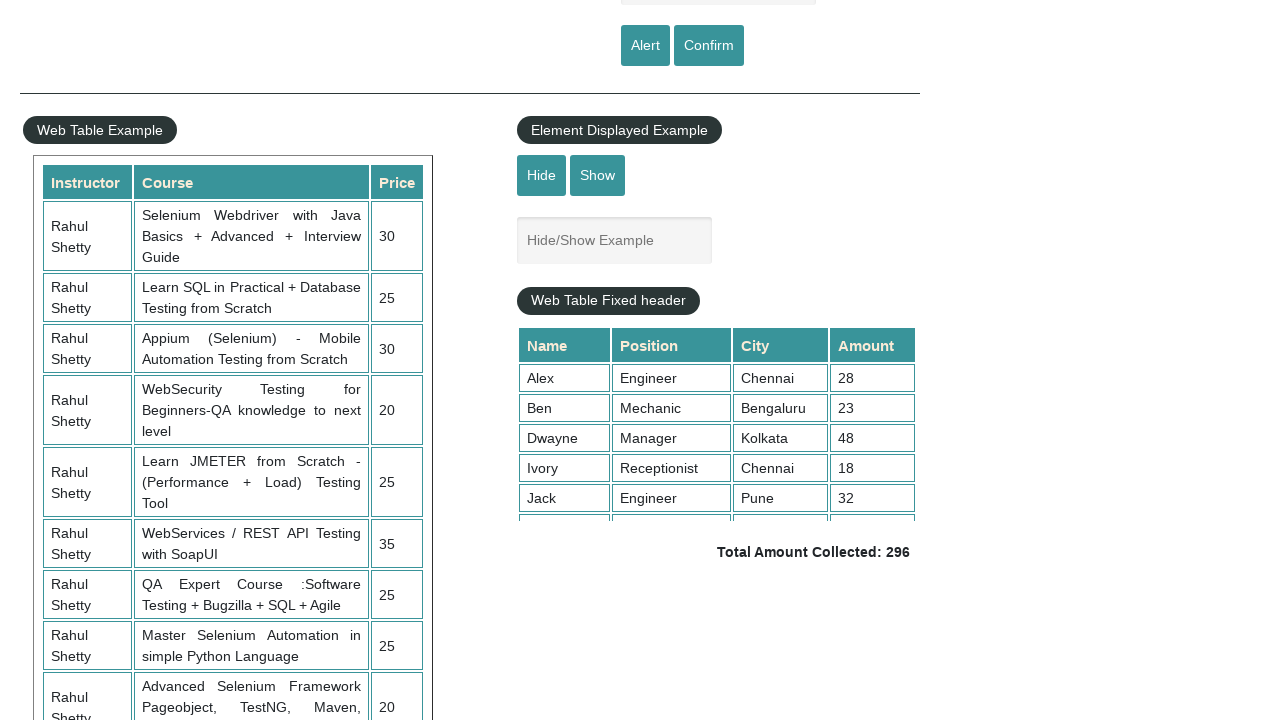

Waited 1 second for scroll to complete
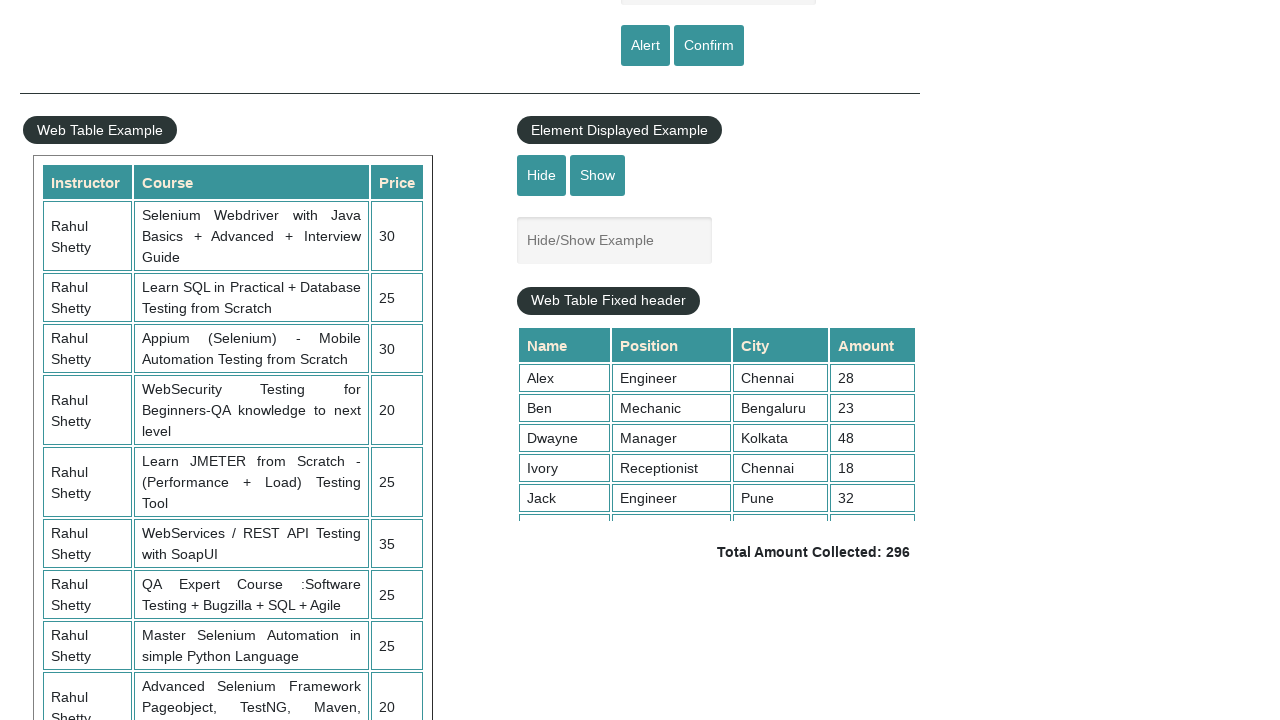

Scrolled fixed table element to bottom
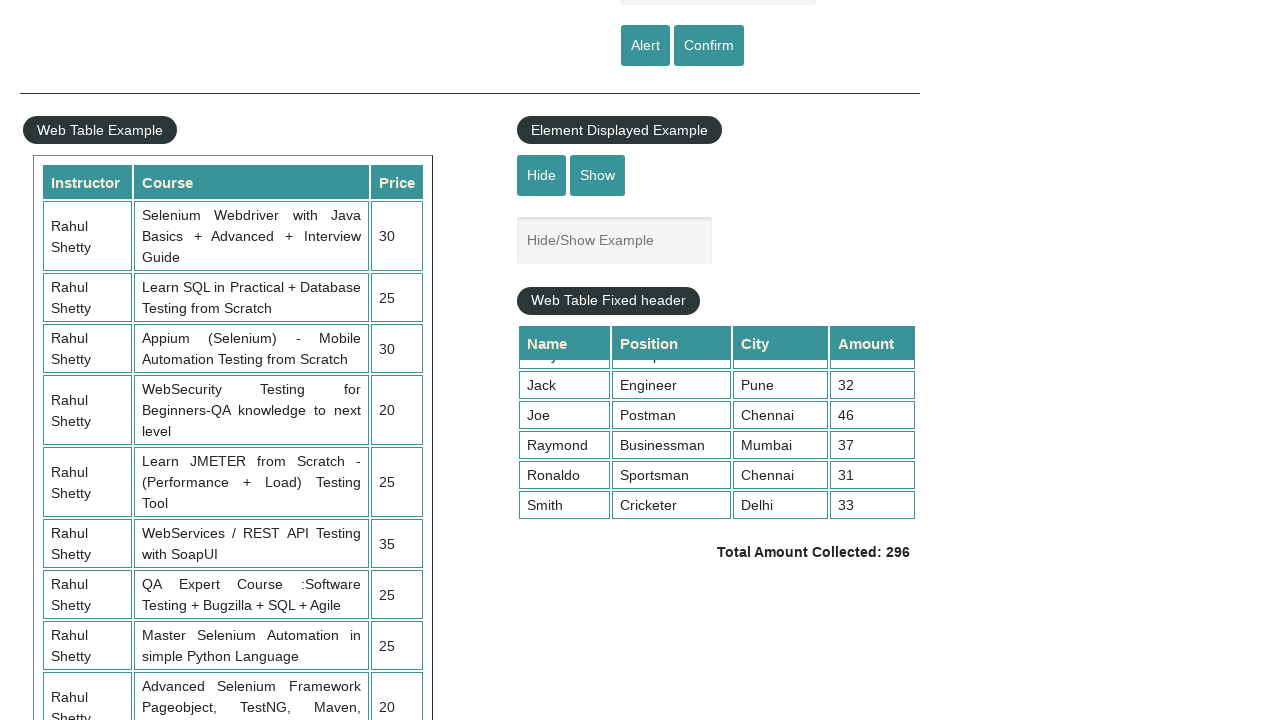

Waited 1 second for inner scroll to complete
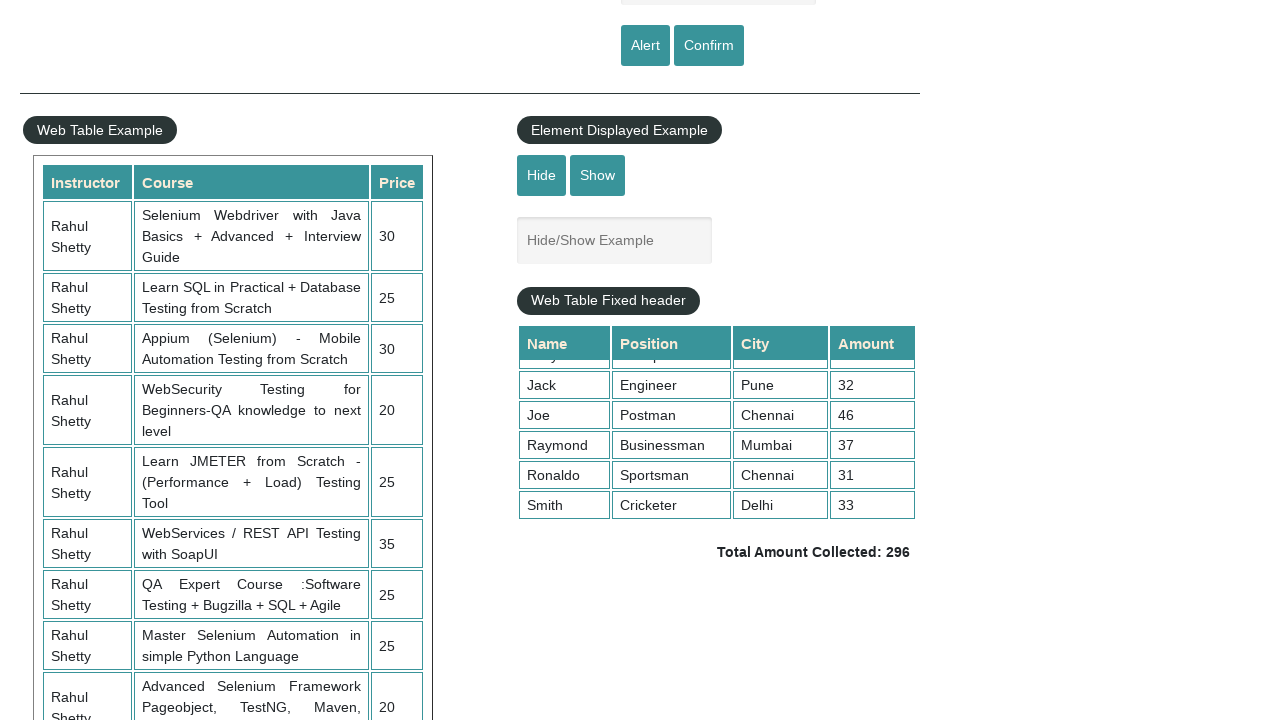

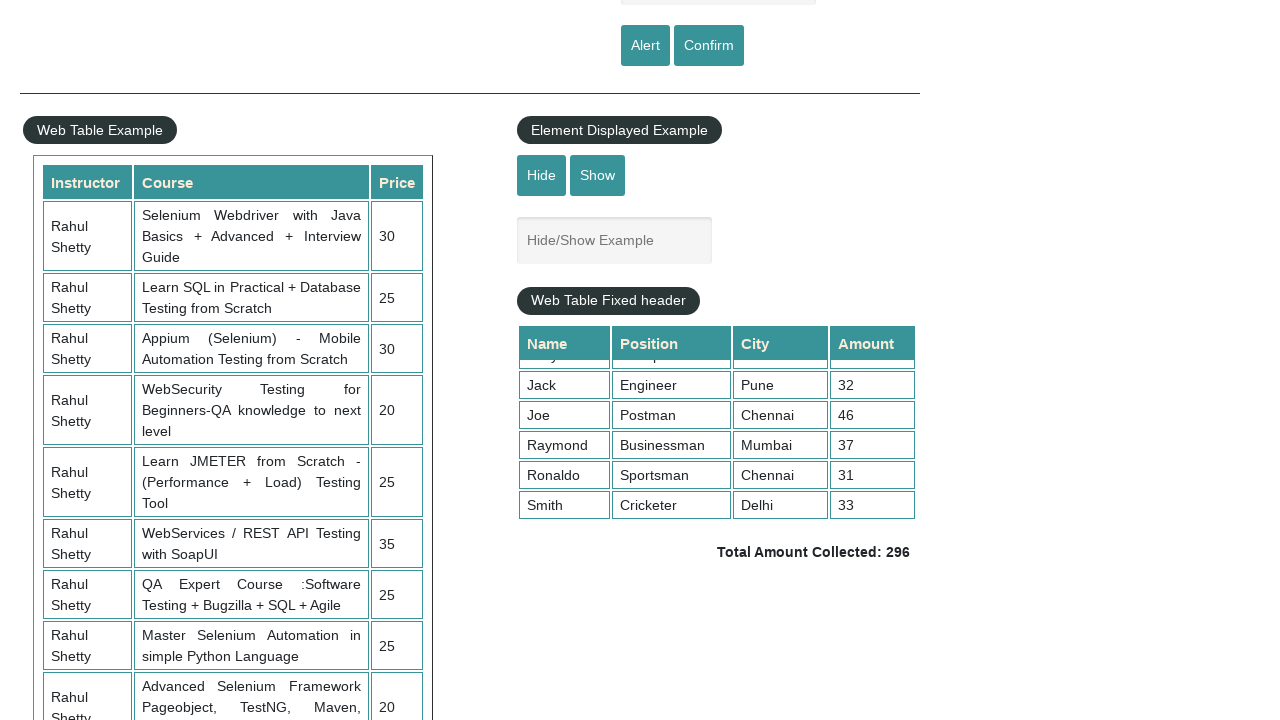